Navigates to a CSDN blog page and verifies that links are present on the page by waiting for anchor elements to load.

Starting URL: https://blog.csdn.net/lzw_java?type=blog

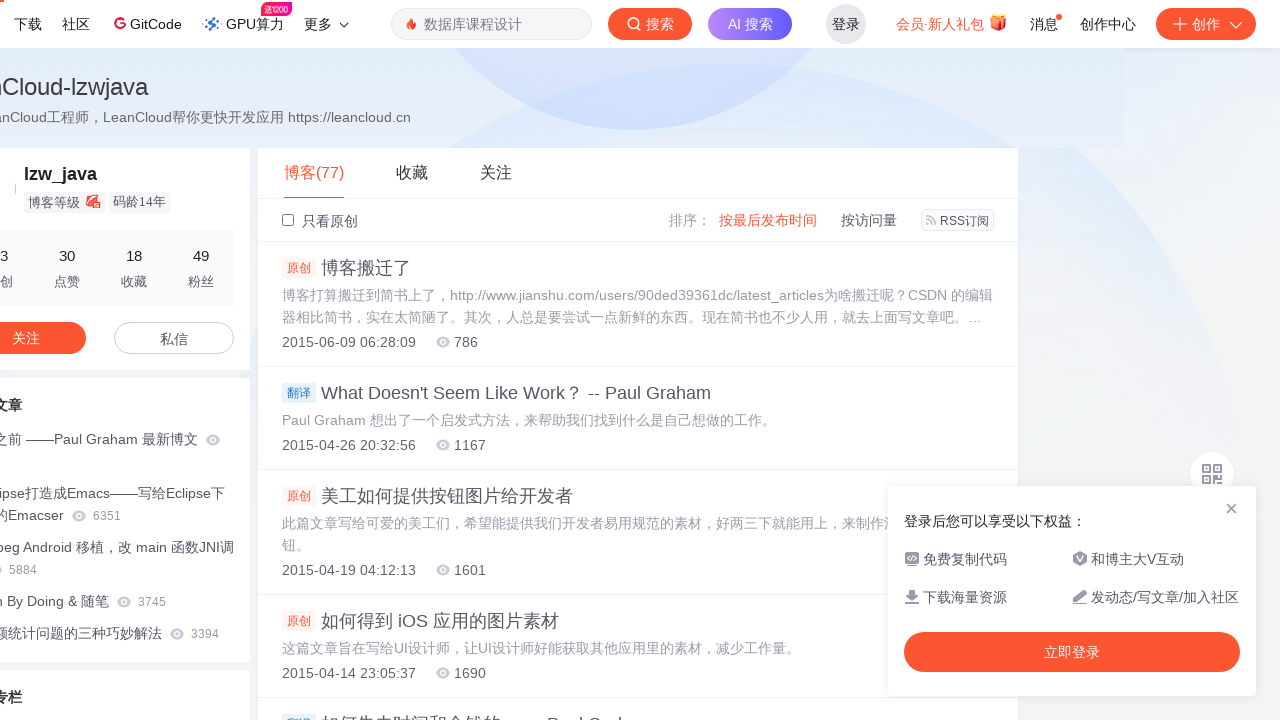

Waited for anchor elements to load on CSDN blog page
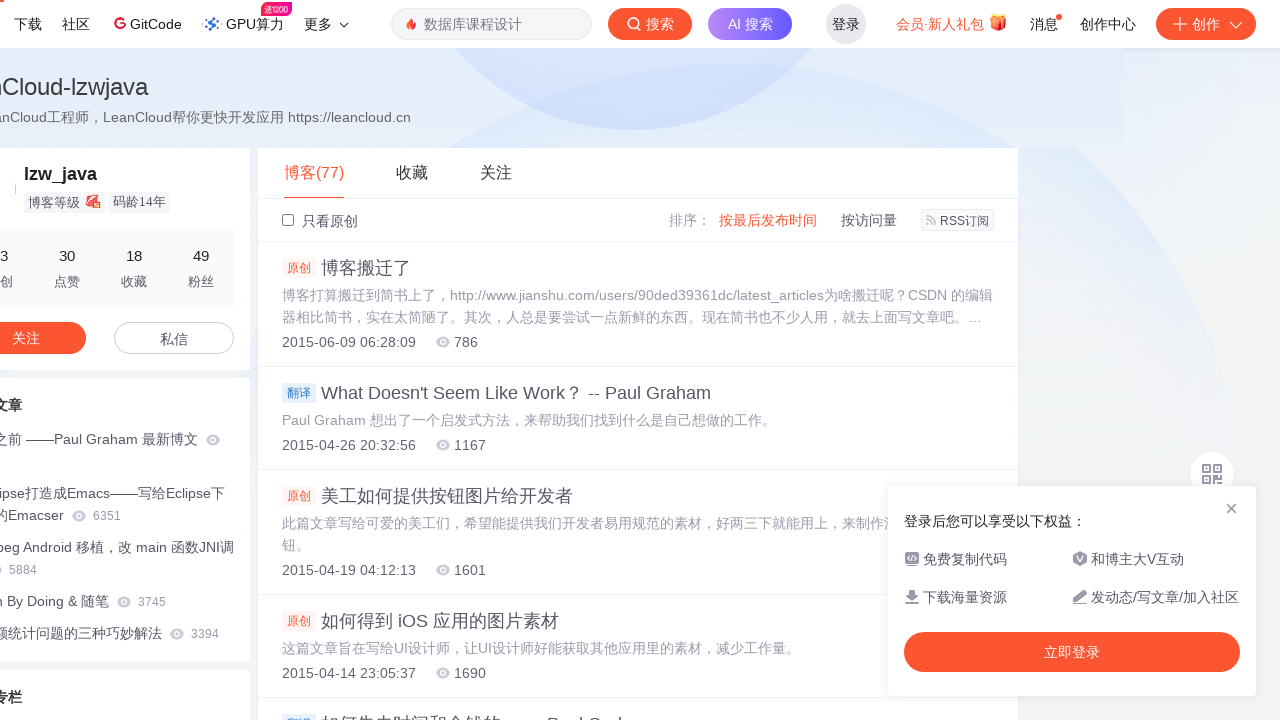

Verified that CSDN blog article links are present on the page
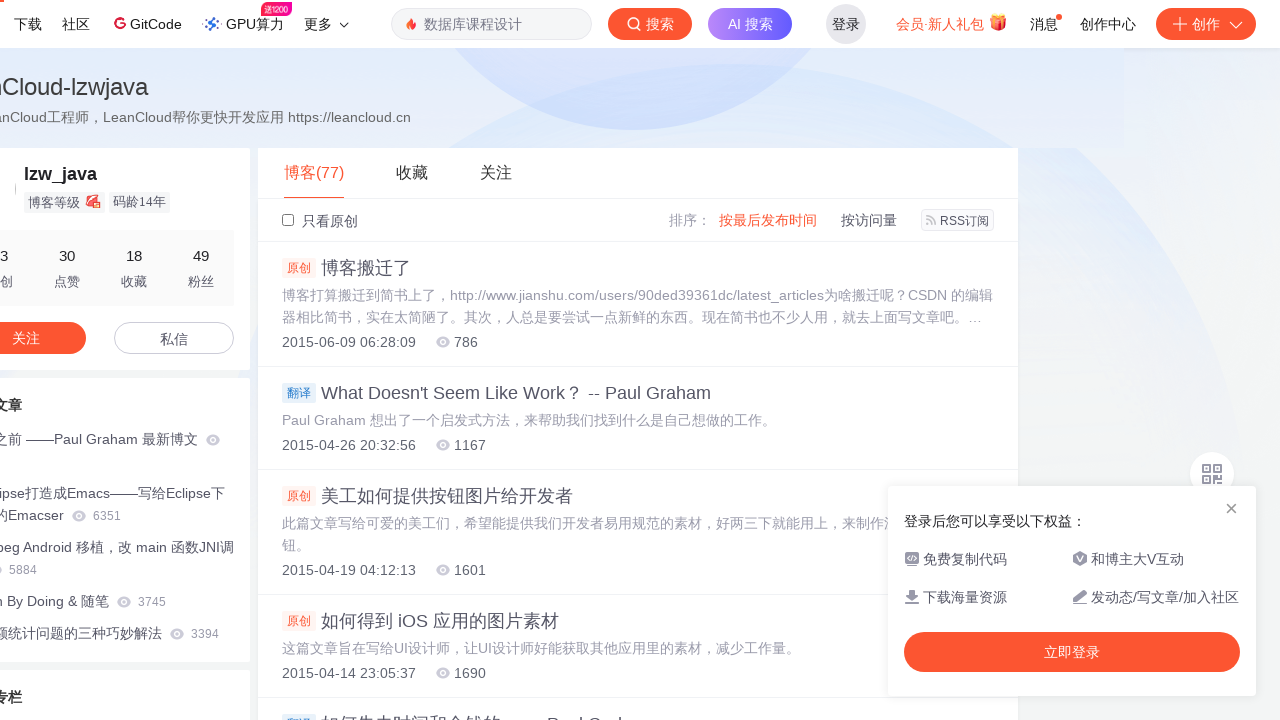

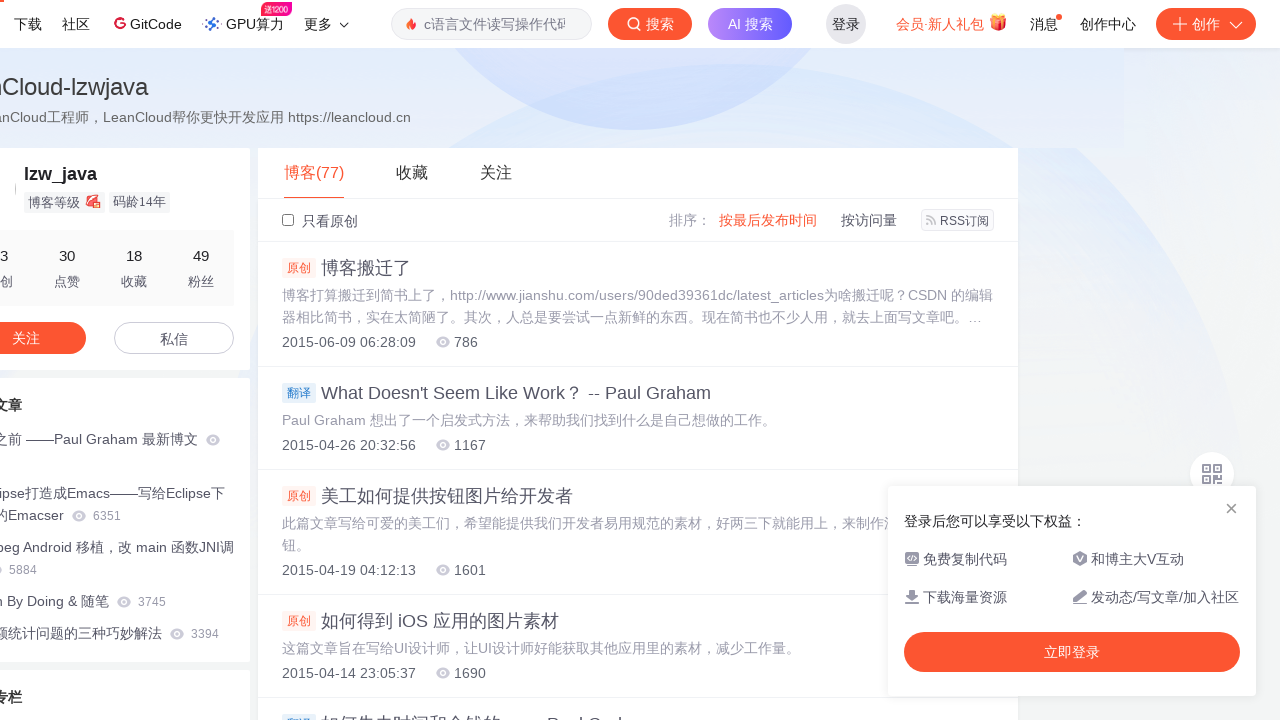